Hovers over the second profile picture and verifies that "View profile" link appears

Starting URL: https://the-internet.herokuapp.com/hovers

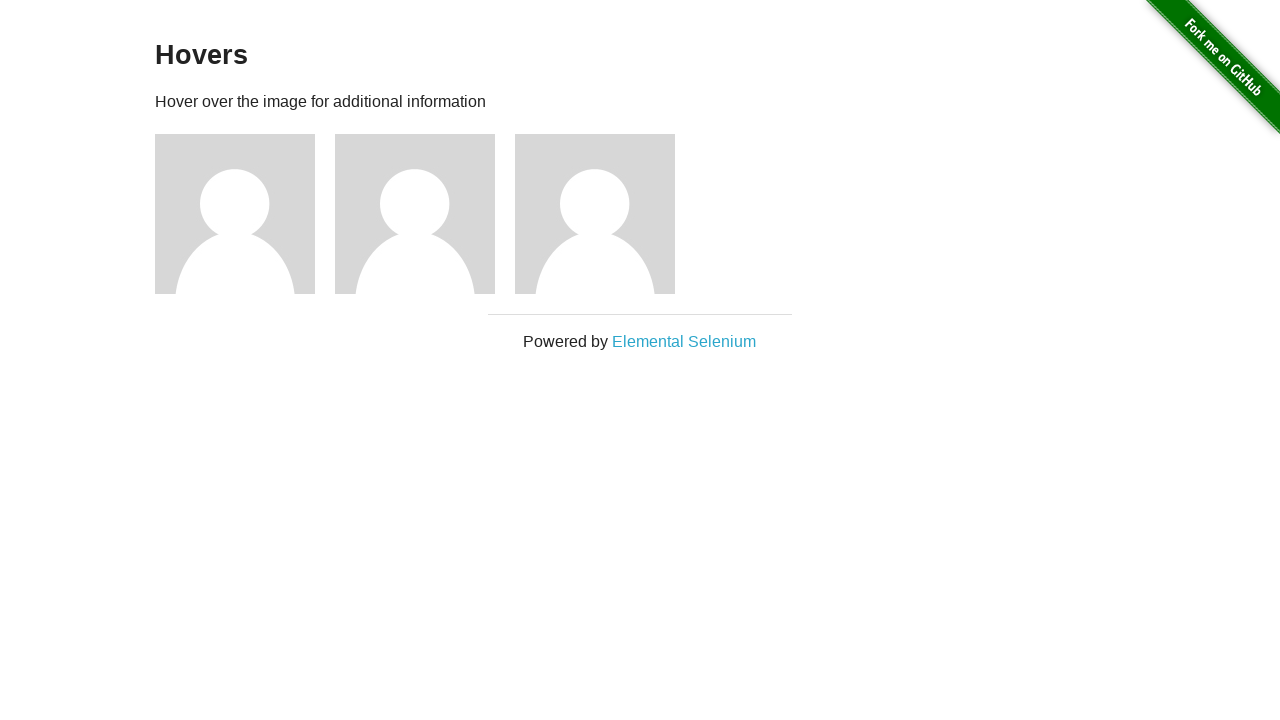

Navigated to hovers page
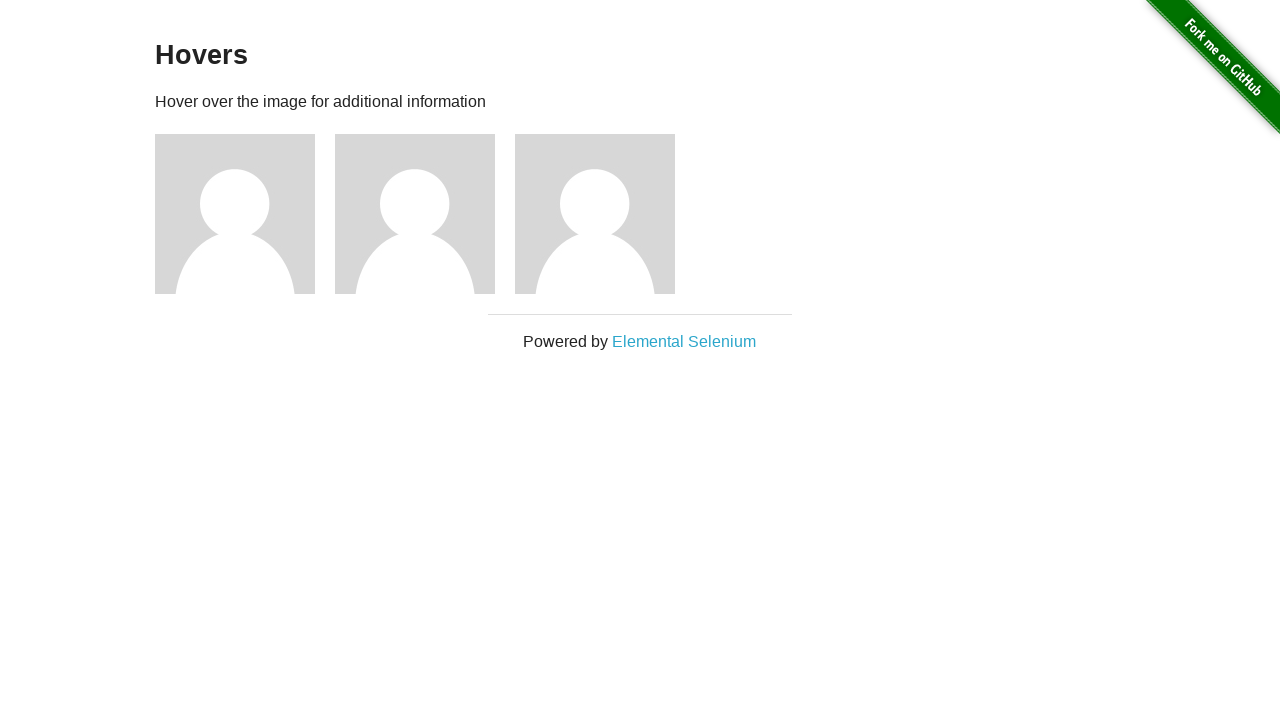

Hovered over the second profile picture at (425, 214) on .figure >> nth=1
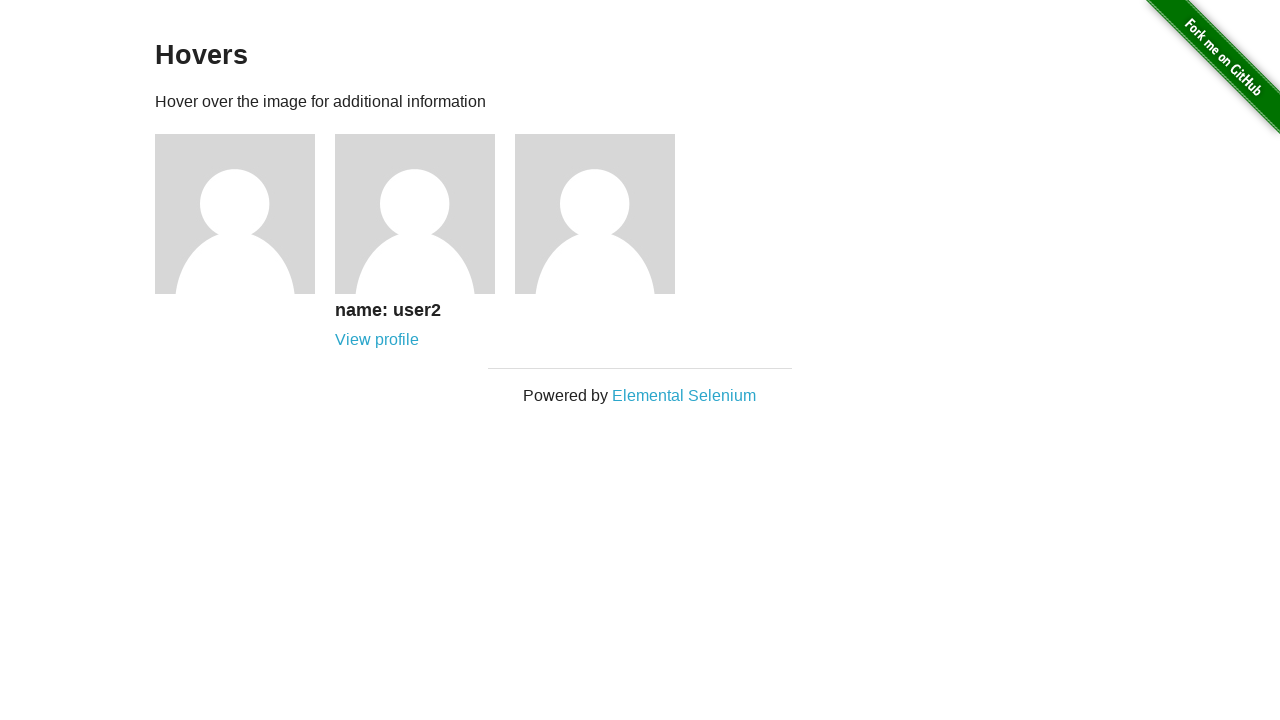

Verified 'View profile' link appeared on second profile picture
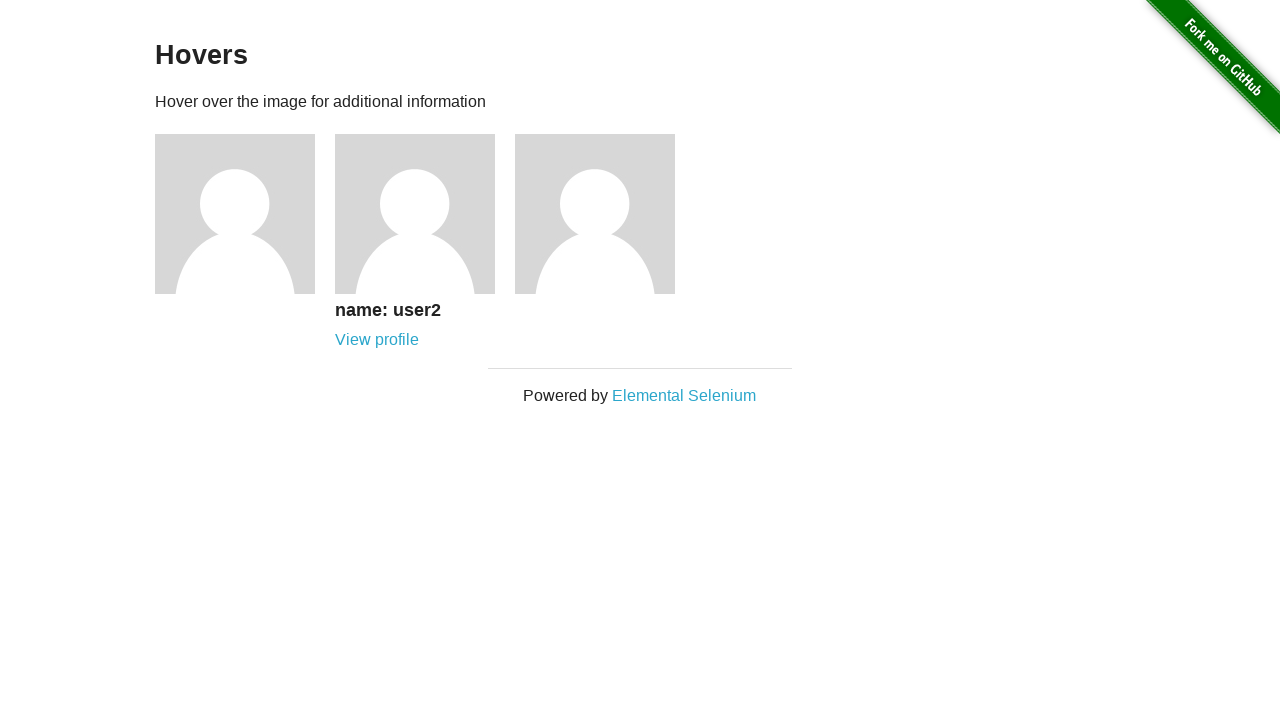

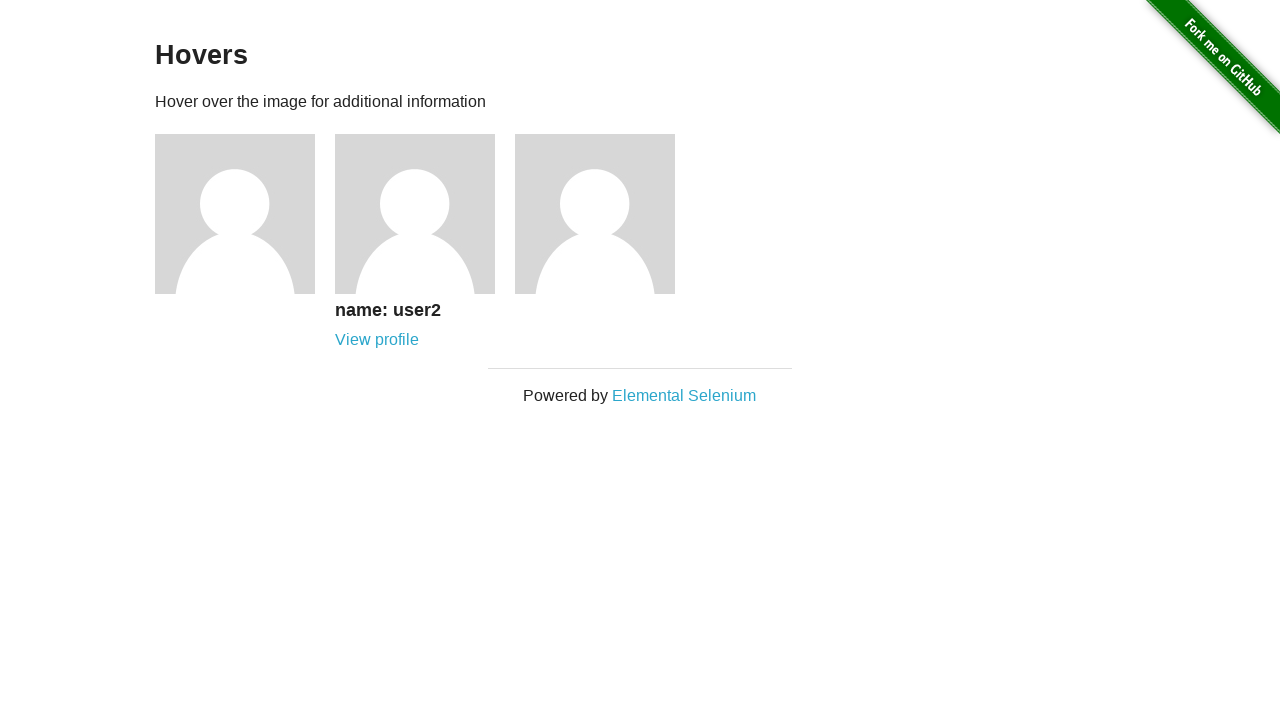